Tests selecting an option from a dropdown list by iterating through all options and clicking the one with matching text, then verifies the selection was successful.

Starting URL: http://the-internet.herokuapp.com/dropdown

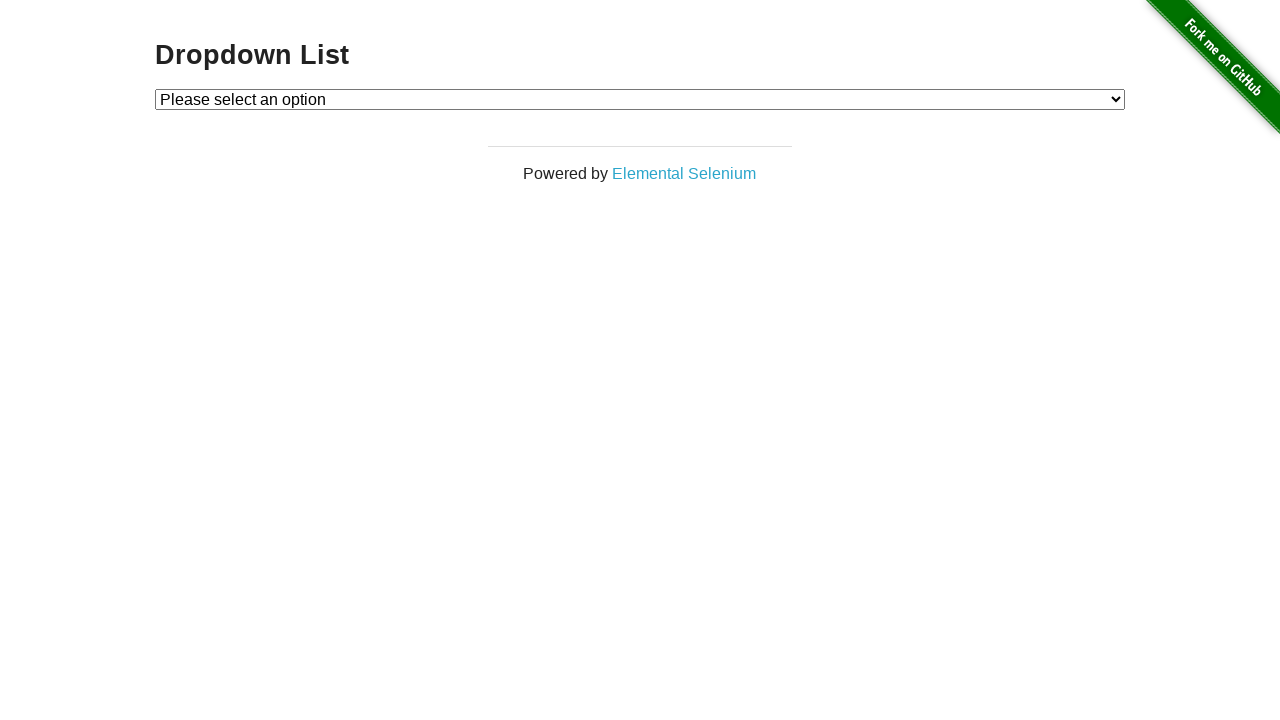

Located dropdown element
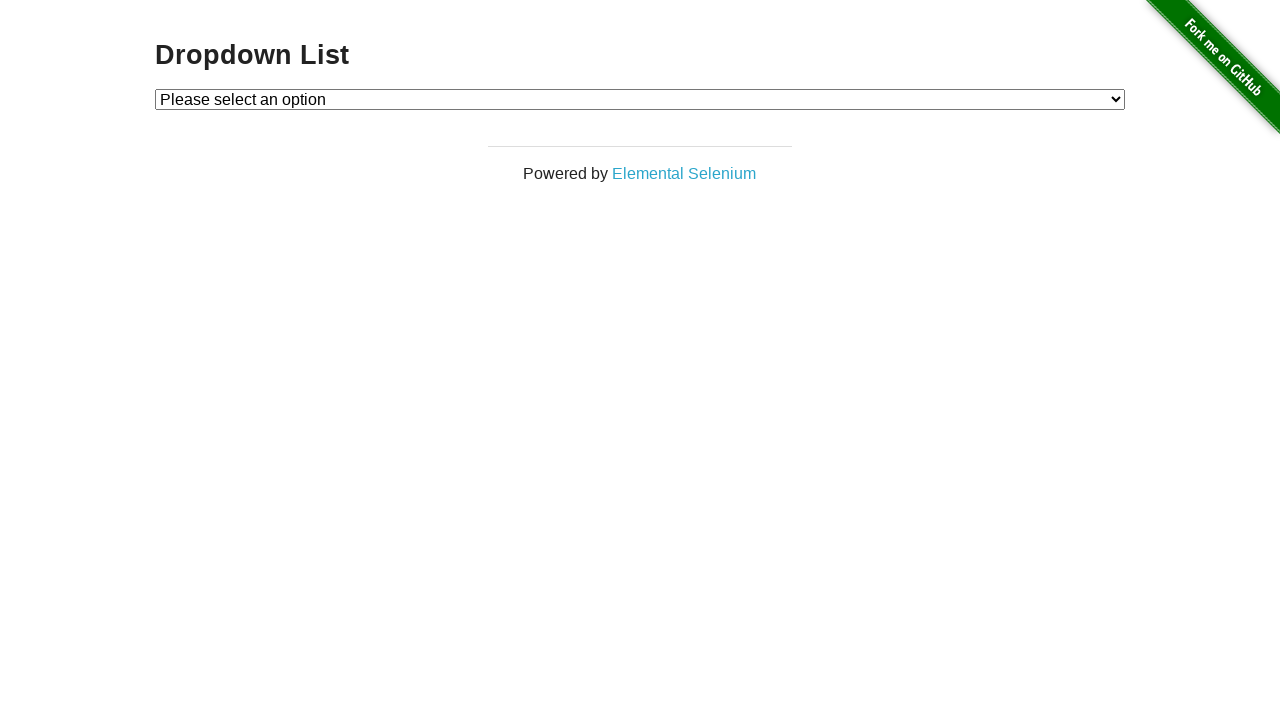

Selected 'Option 1' from dropdown on #dropdown
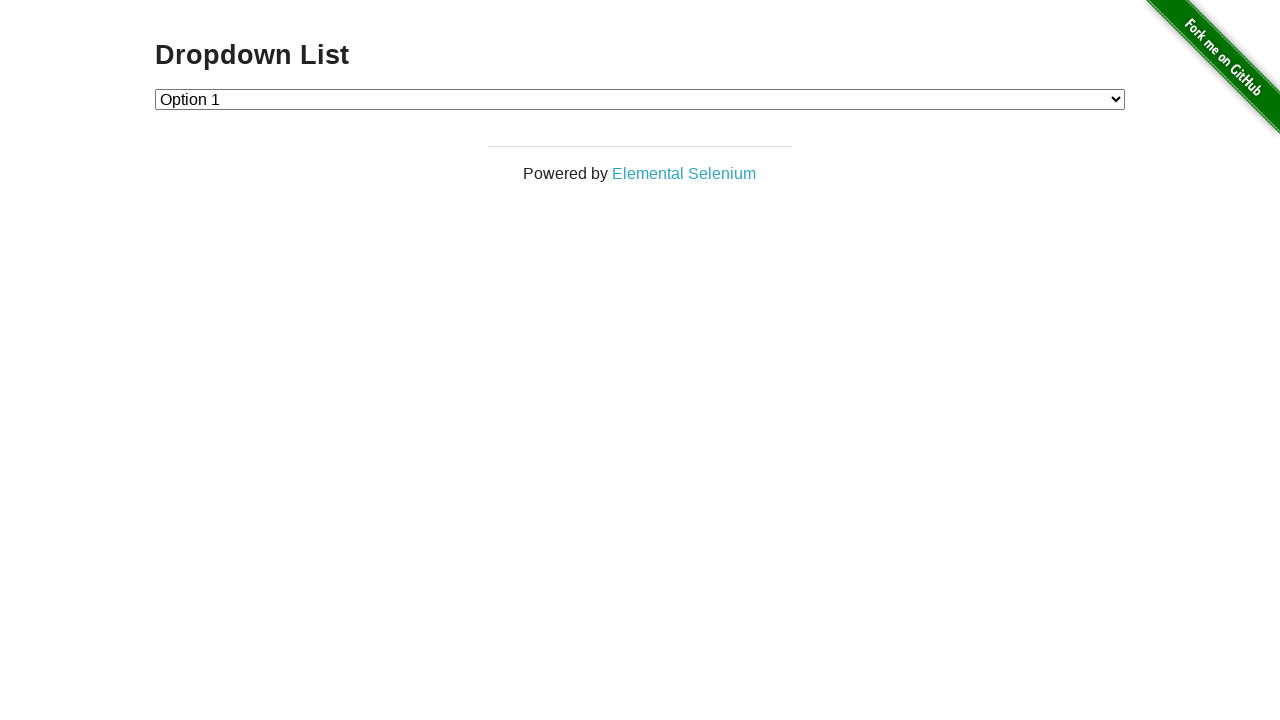

Retrieved selected option value
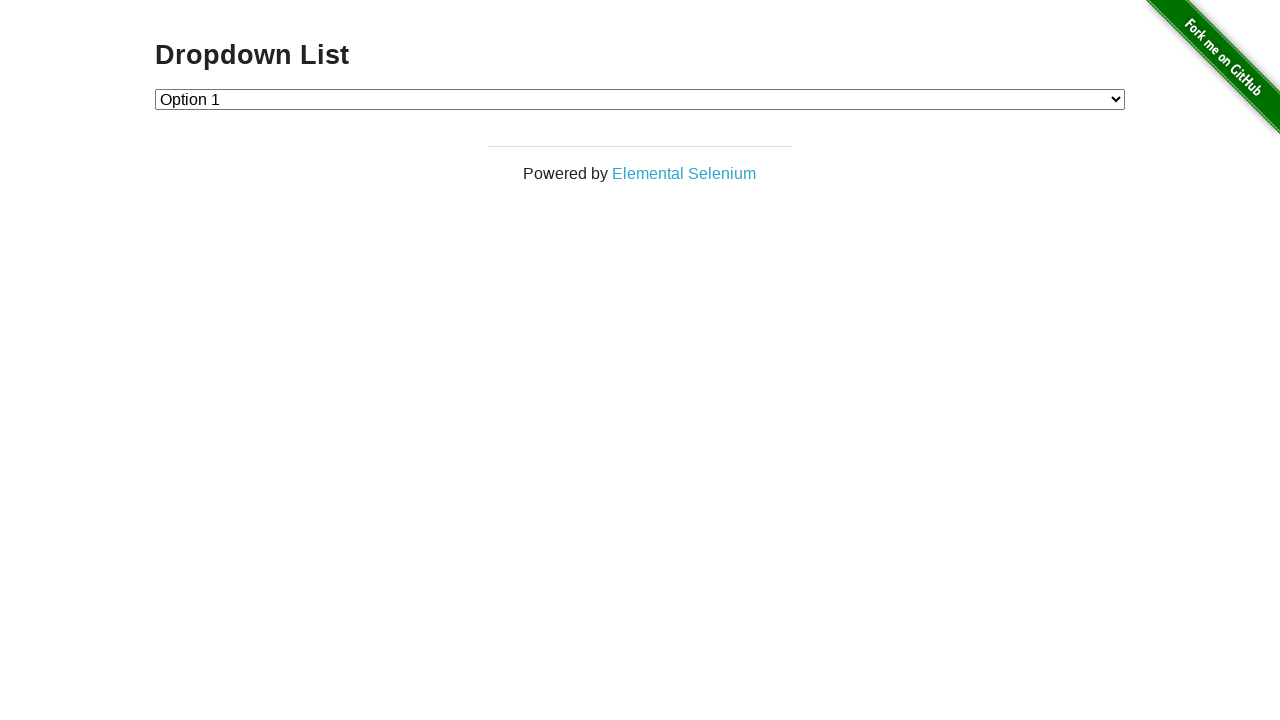

Verified that selected option value is '1'
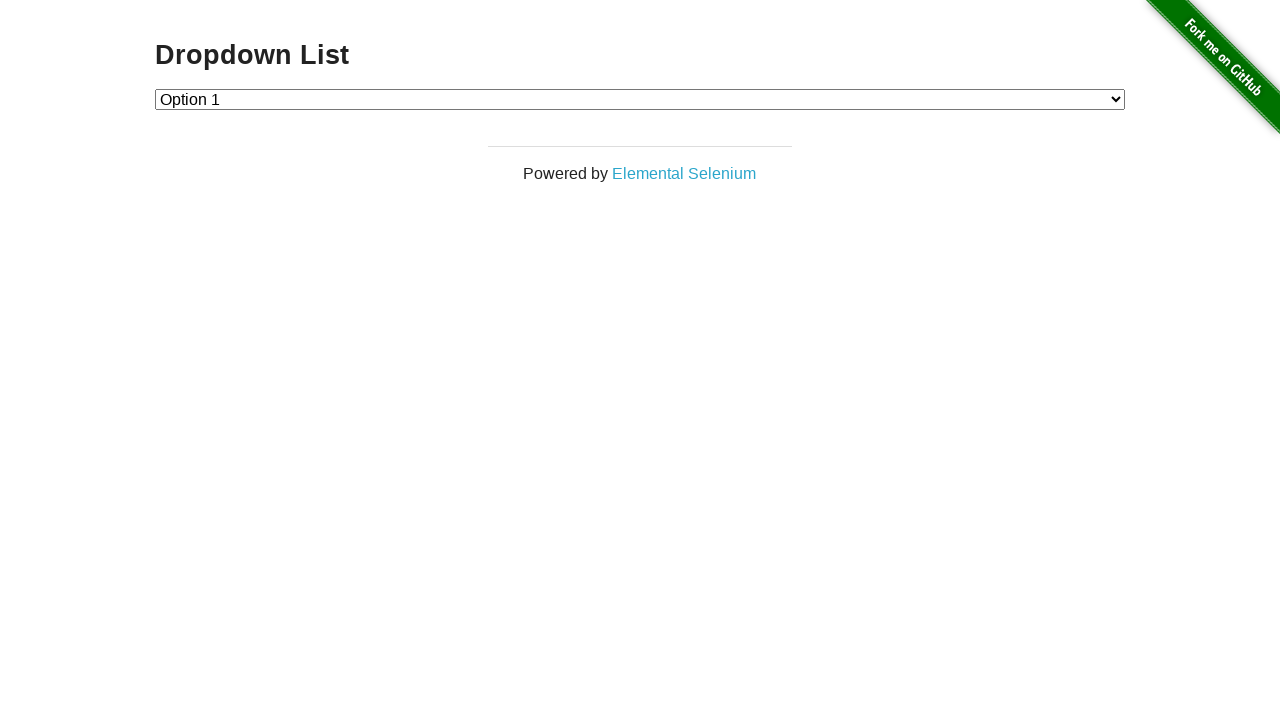

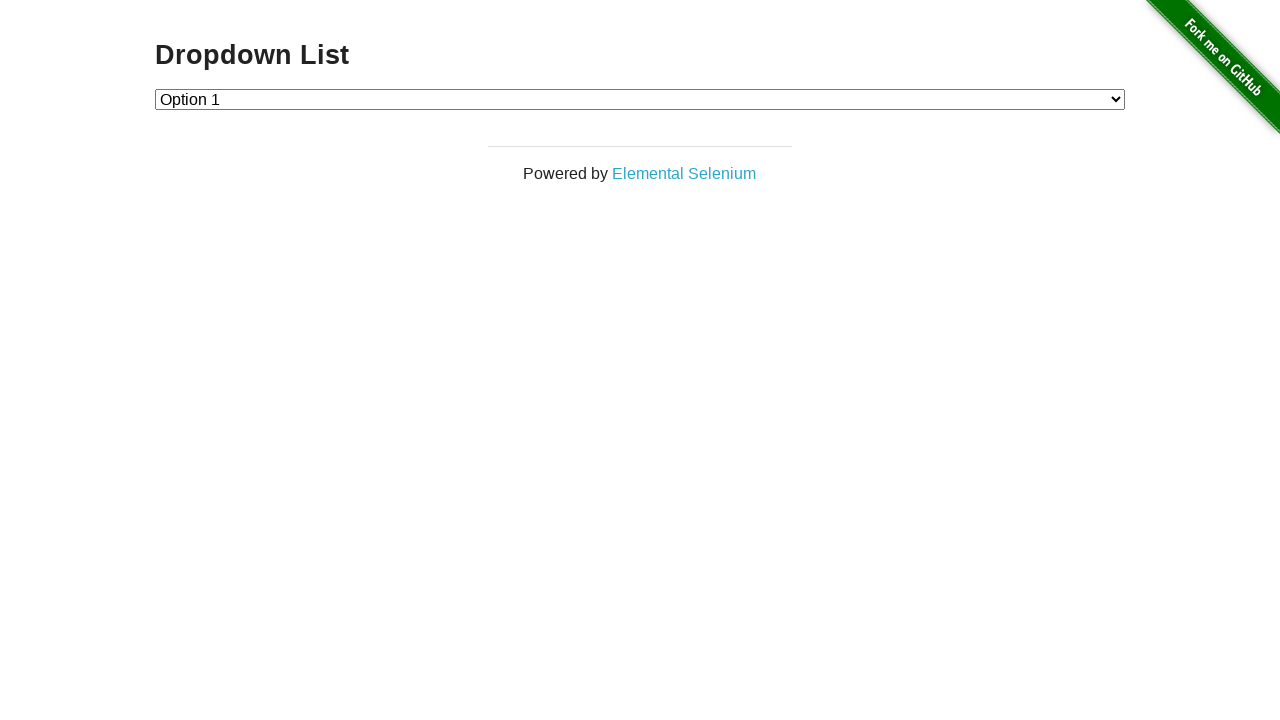